Tests filling out a Selenium practice form with personal details including name, gender, experience, date, automation tools, profession, continent selection, and selenium command selection, then submits the form.

Starting URL: https://www.techlistic.com/p/selenium-practice-form.html

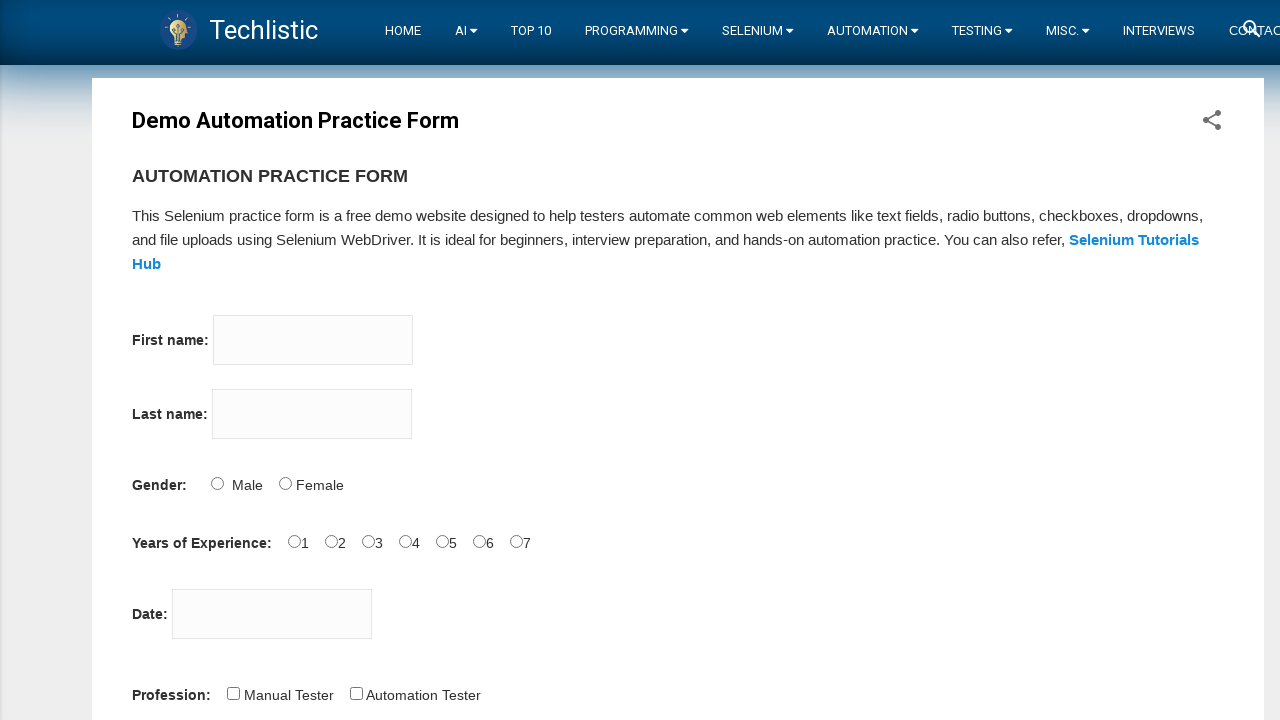

Filled first name field with 'subham' on input[name='firstname']
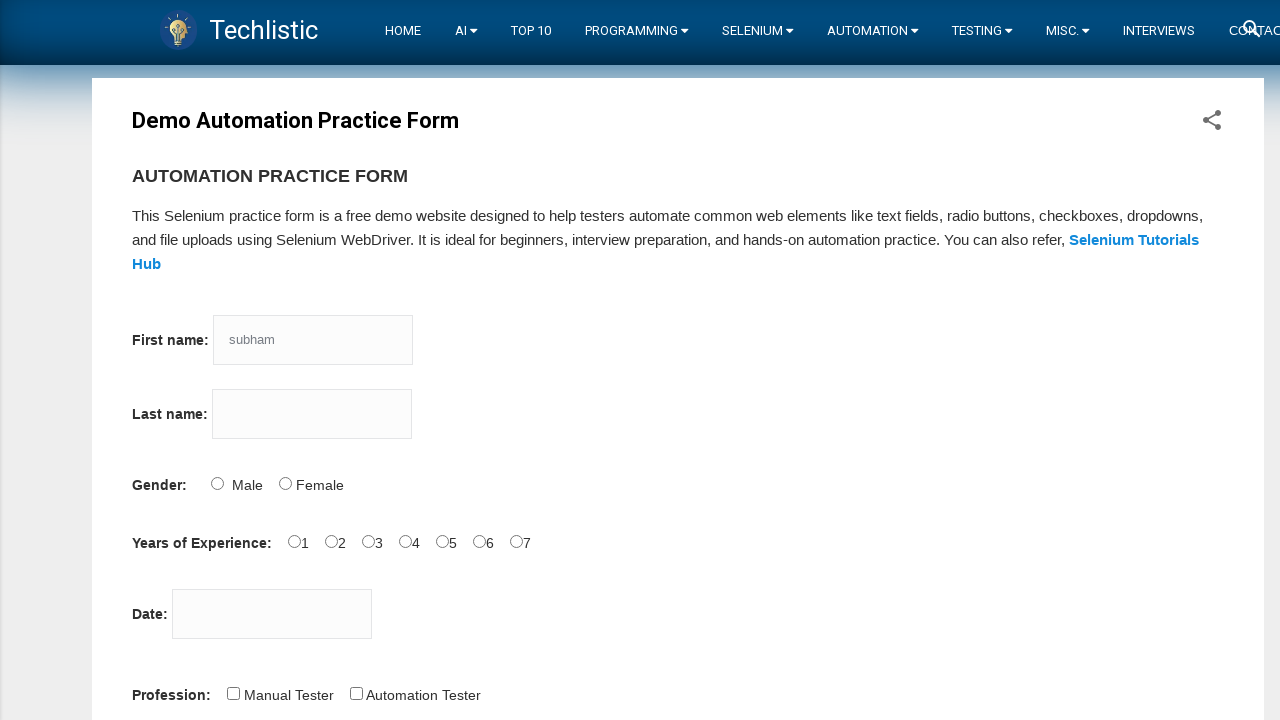

Filled last name field with 'sharma' on input[name='lastname']
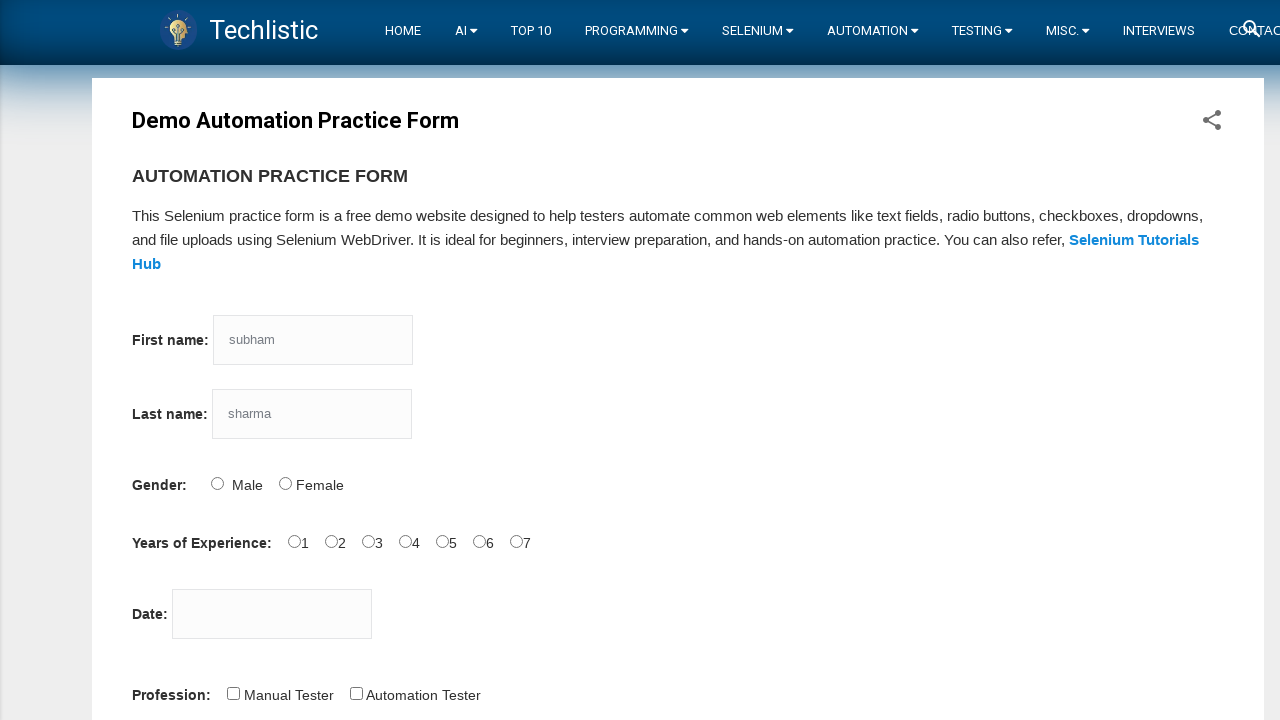

Selected Male gender option at (217, 483) on input[value='Male']
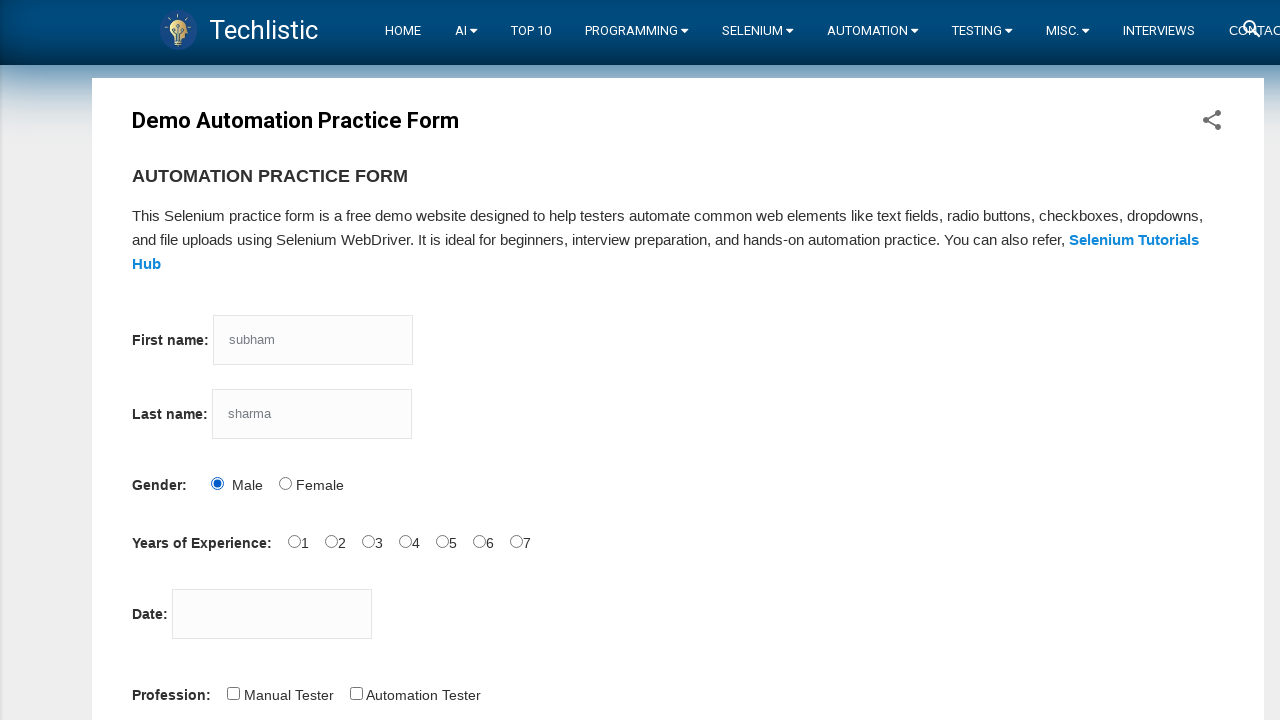

Selected 4 years of experience at (405, 541) on input[value='4']
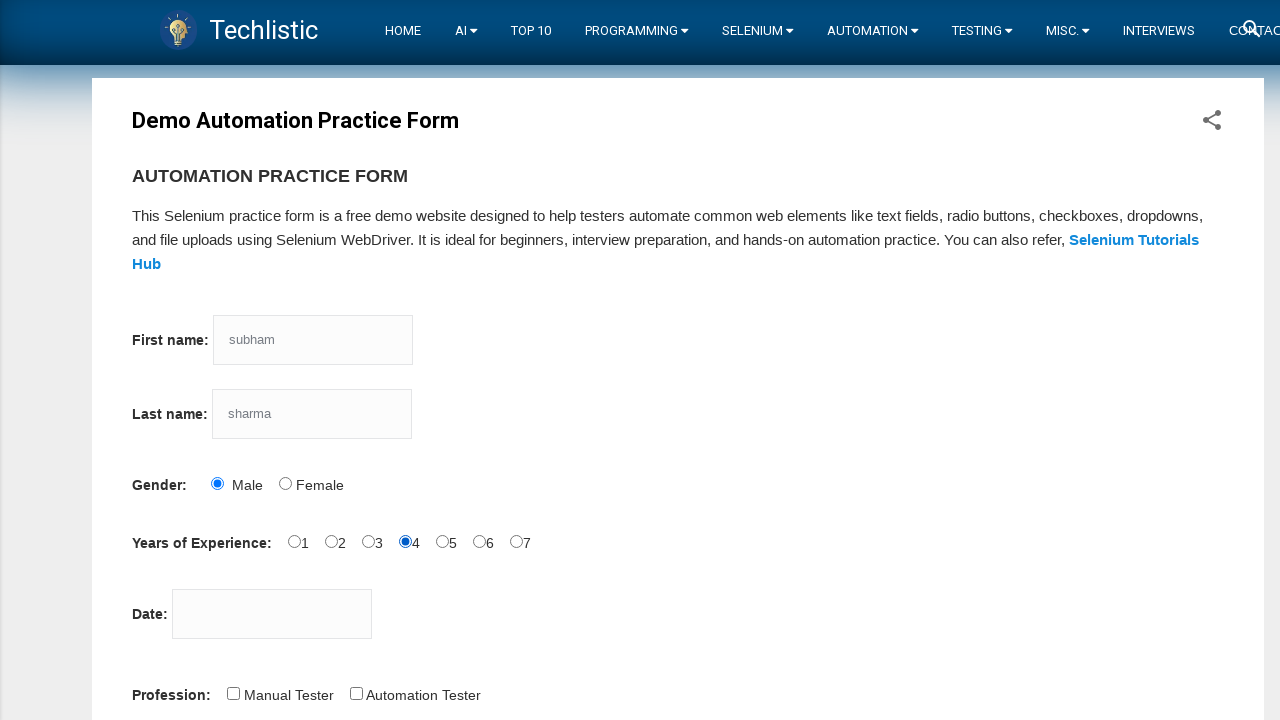

Filled date picker with '15/03/2024' on input#datepicker
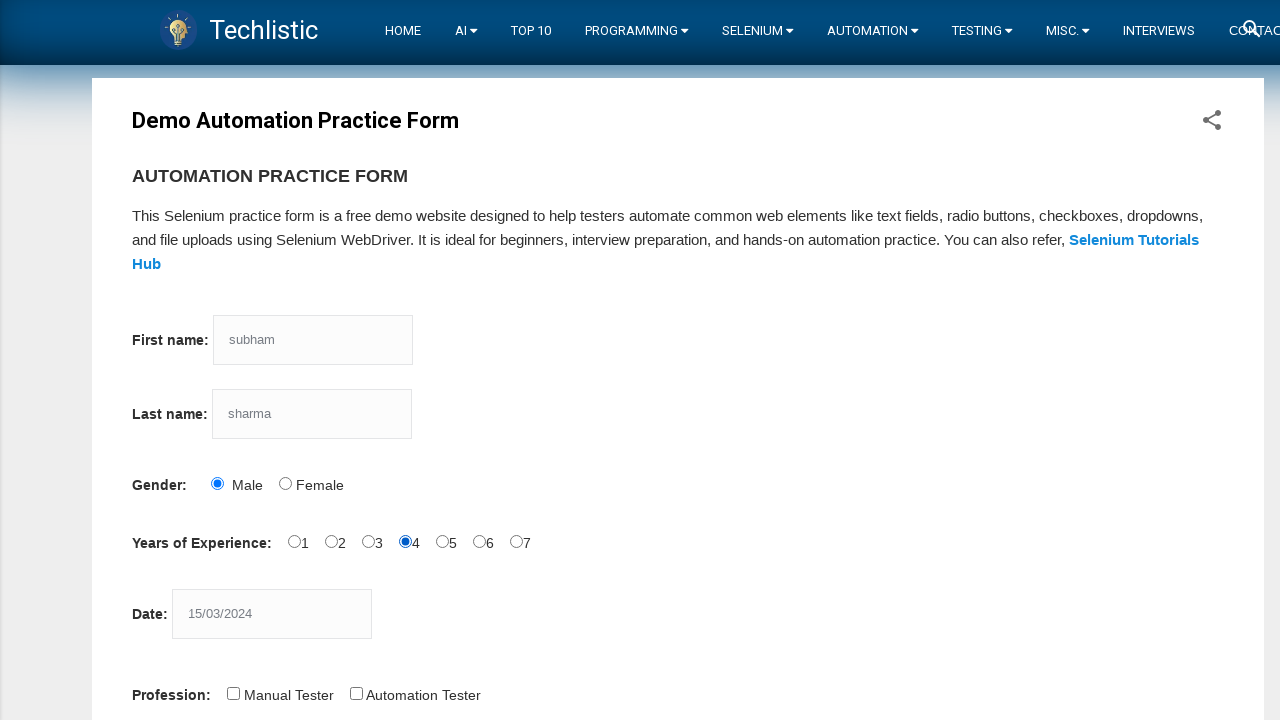

Selected QTP as automation tool at (281, 360) on input[value='QTP']
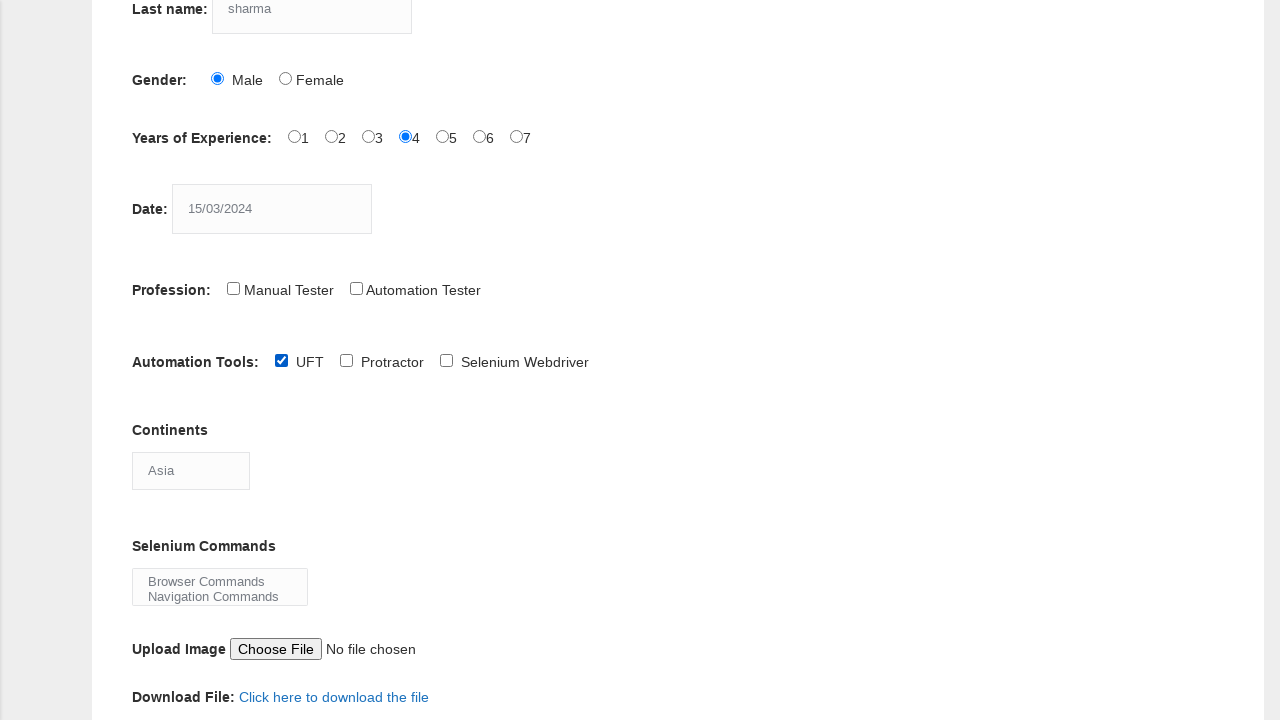

Selected Selenium Webdriver as automation tool at (446, 360) on input[value='Selenium Webdriver']
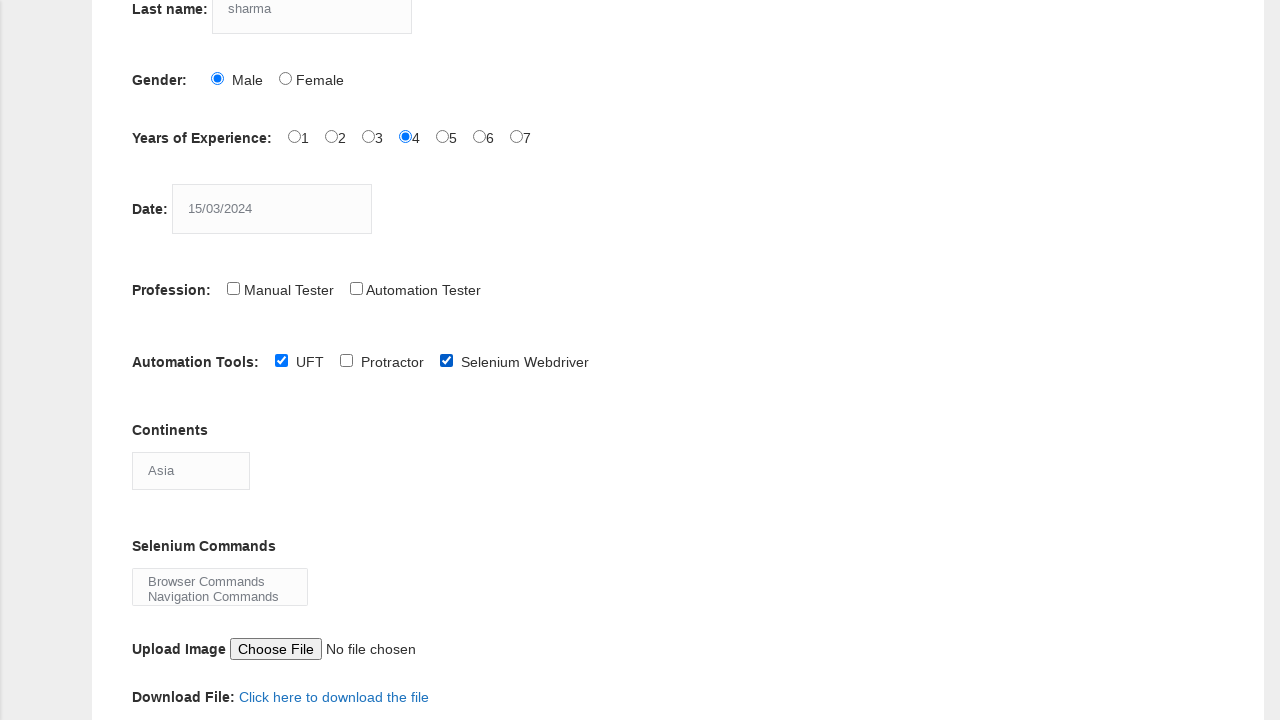

Selected Automation Tester profession at (356, 288) on input[value='Automation Tester']
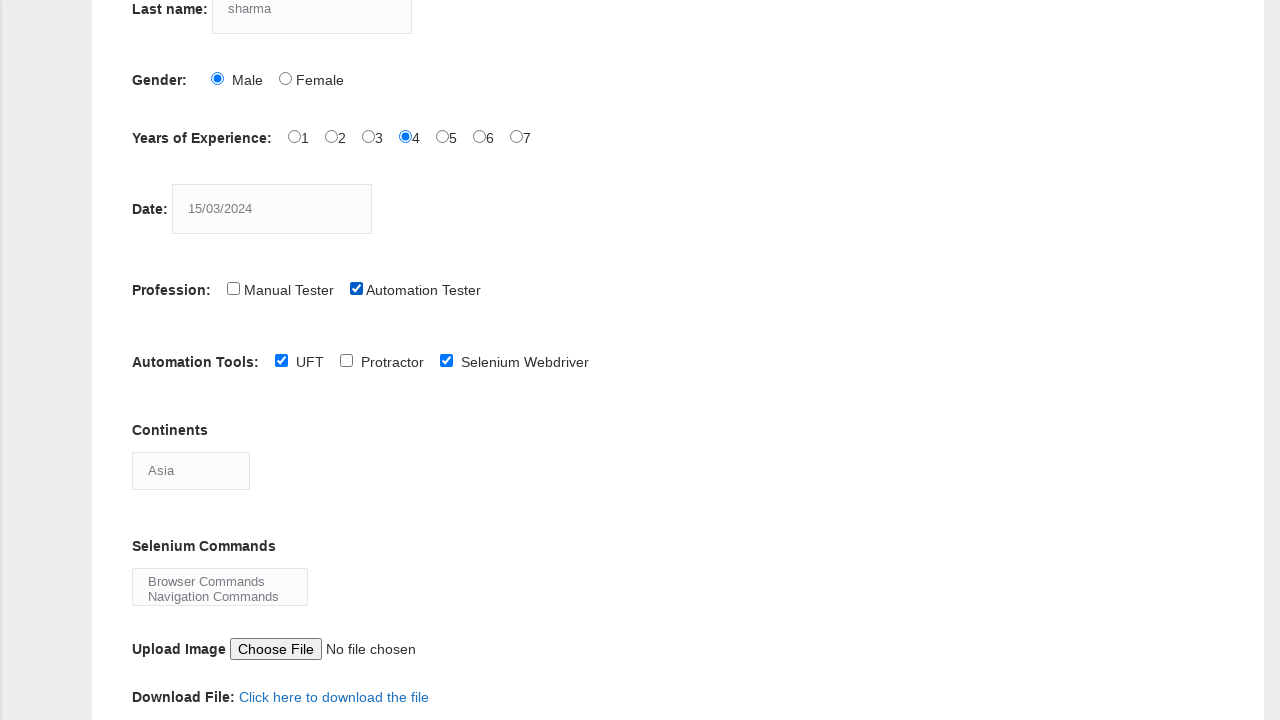

Selected Europe from continents dropdown on select[name='continents']
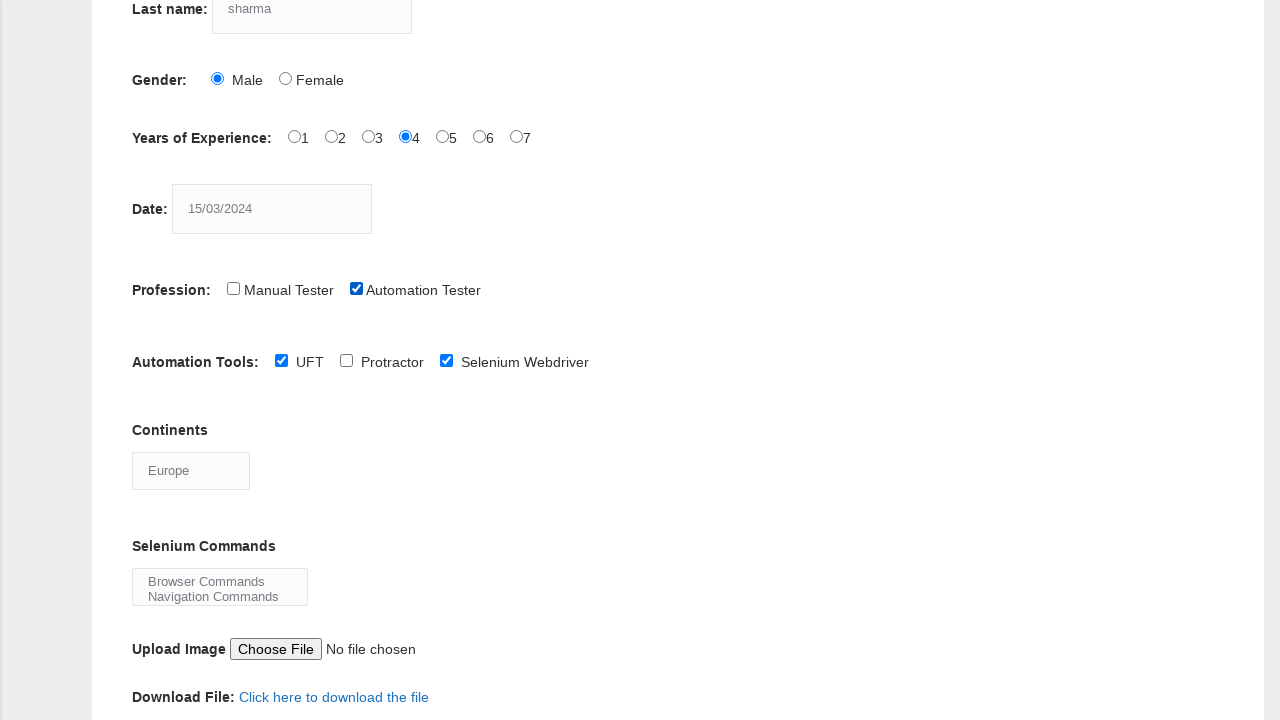

Selected Browser Commands from selenium commands dropdown on select[name='selenium_commands']
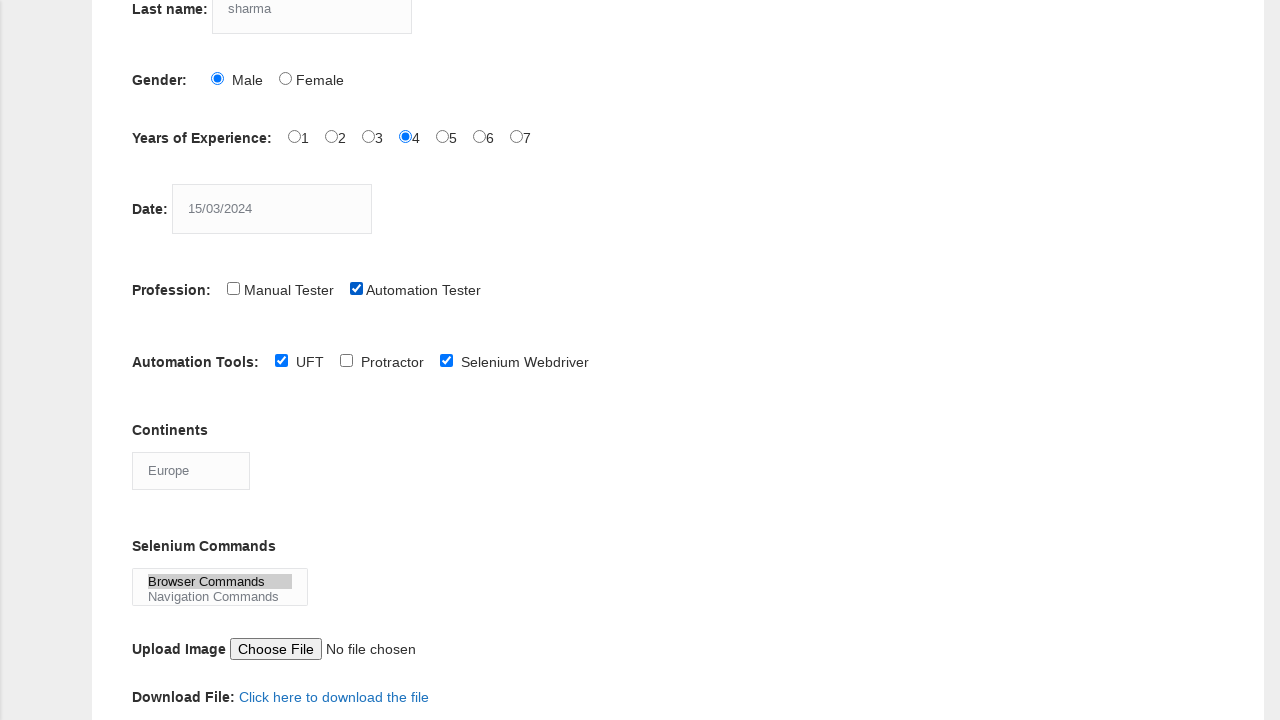

Clicked submit button to submit the form at (157, 360) on button[name='submit']
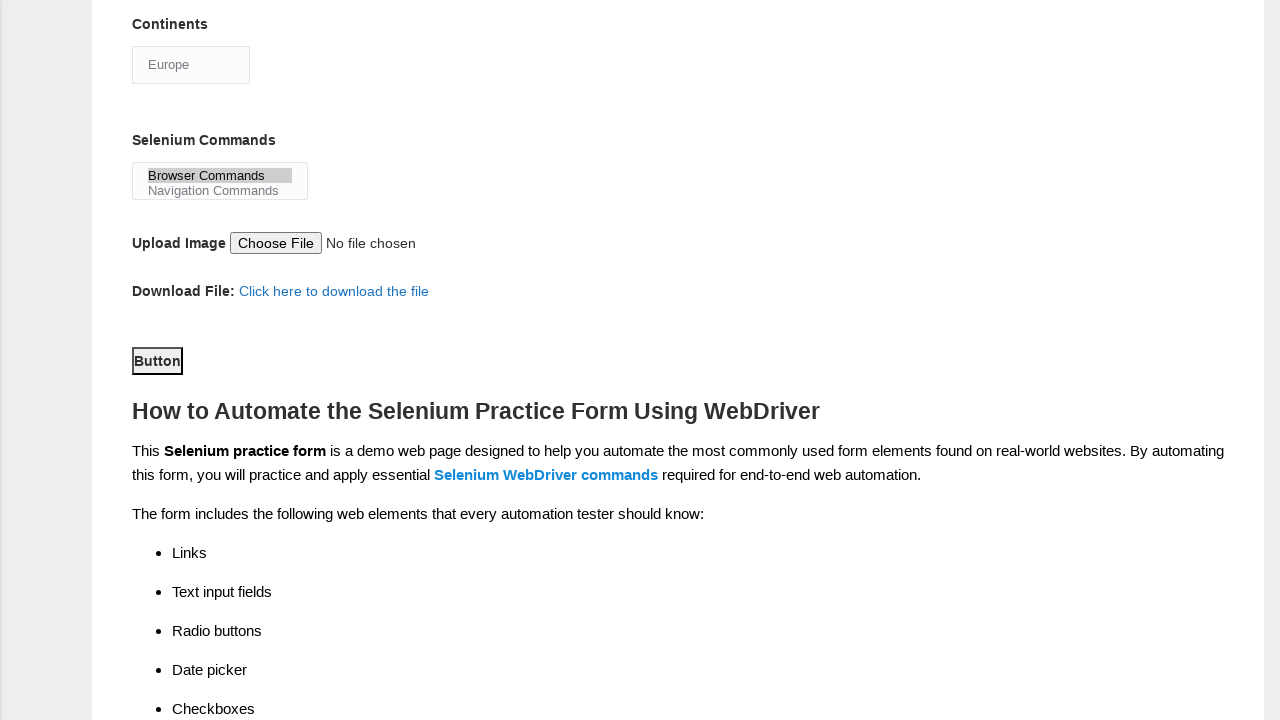

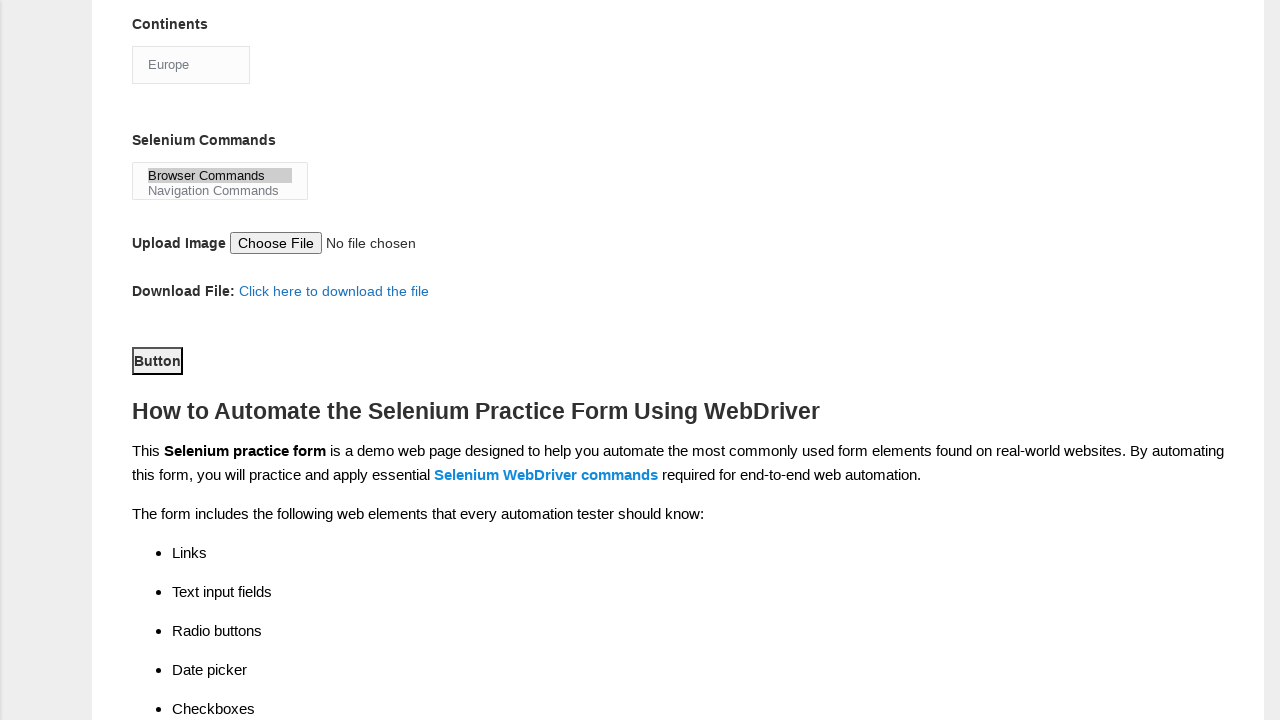